Navigates to a Best Buy Canada product page and checks for availability elements, then navigates to Canada Computers homepage and checks for product availability indicators.

Starting URL: https://www.bestbuy.ca/en-ca/product/asus-rog-zephyrus-g15-15-6-gaming-laptop-grey-amd-ryzen-9-5900hs-1tb-ssd-16gb-ram-rtx-3060-eng/15264484

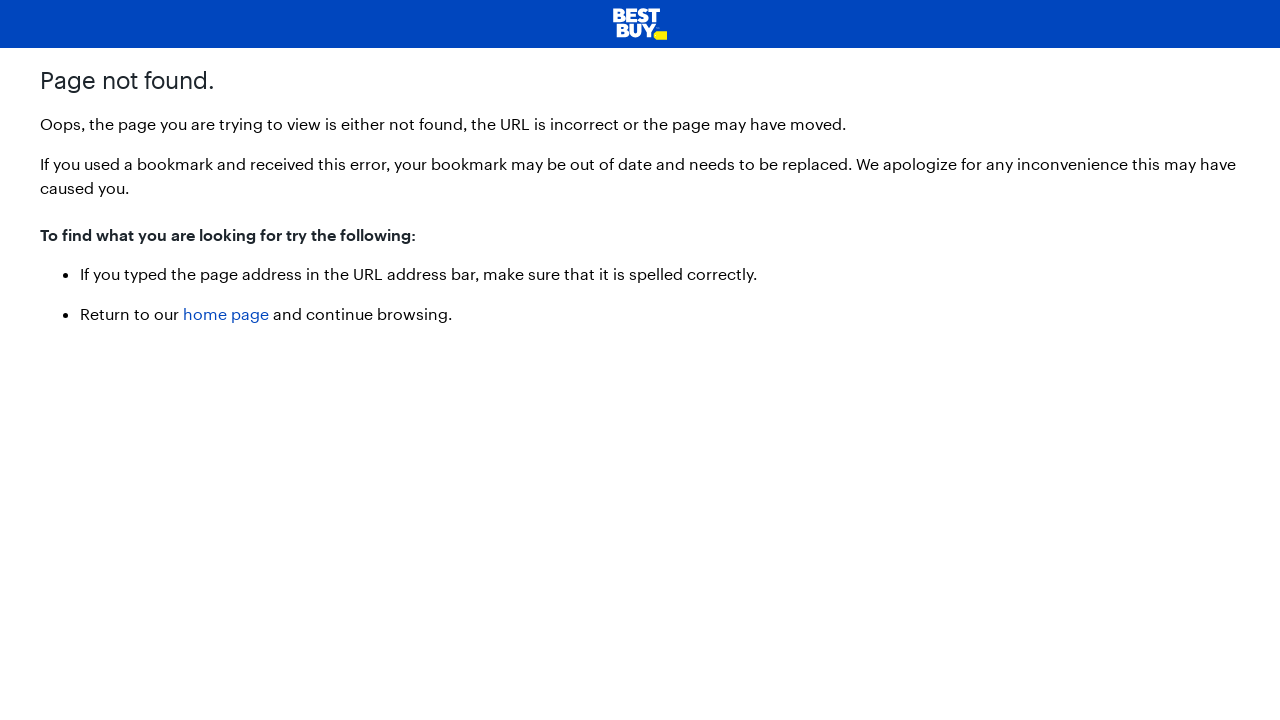

Best Buy product page loaded (domcontentloaded state)
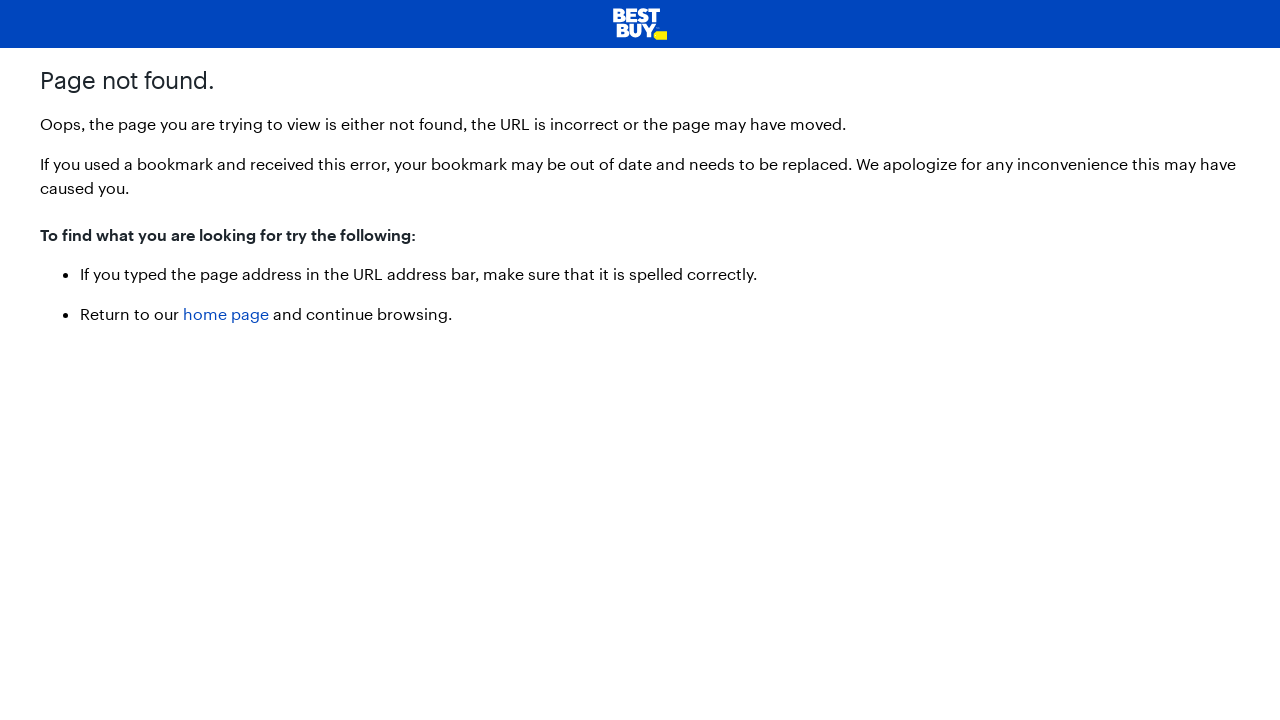

Unavailable container element not found on Best Buy product page
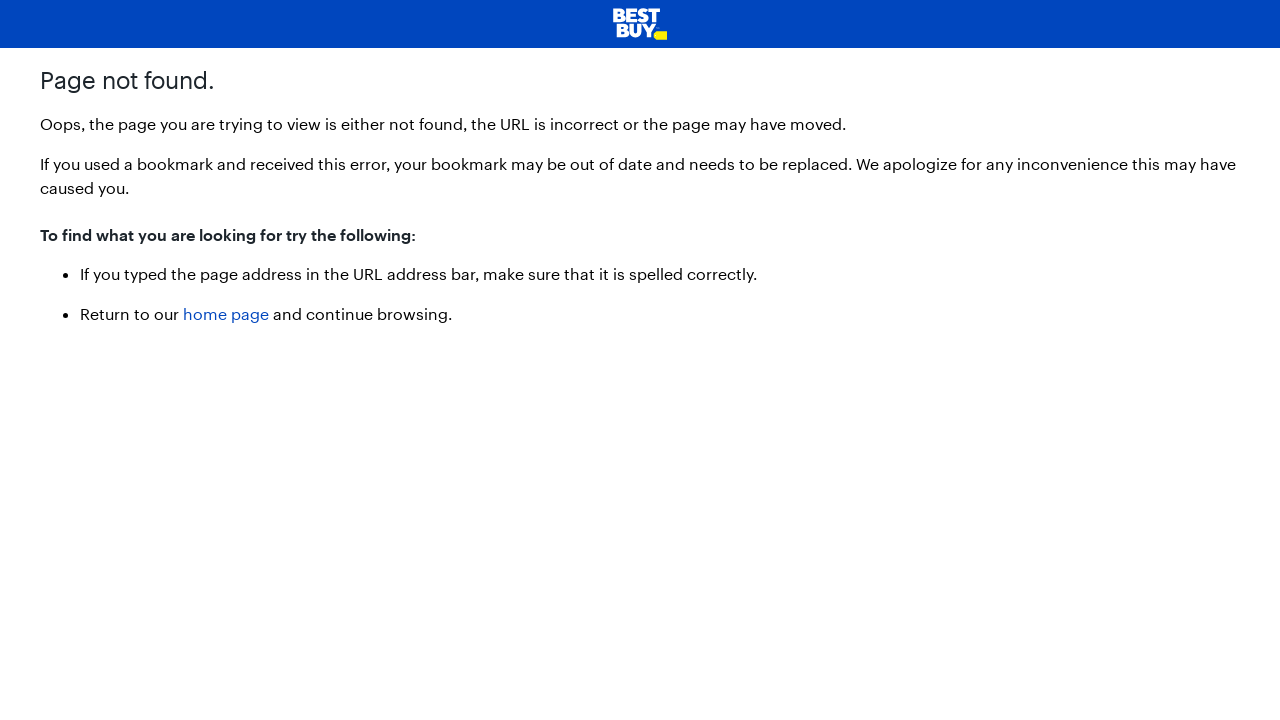

Navigated to Canada Computers homepage
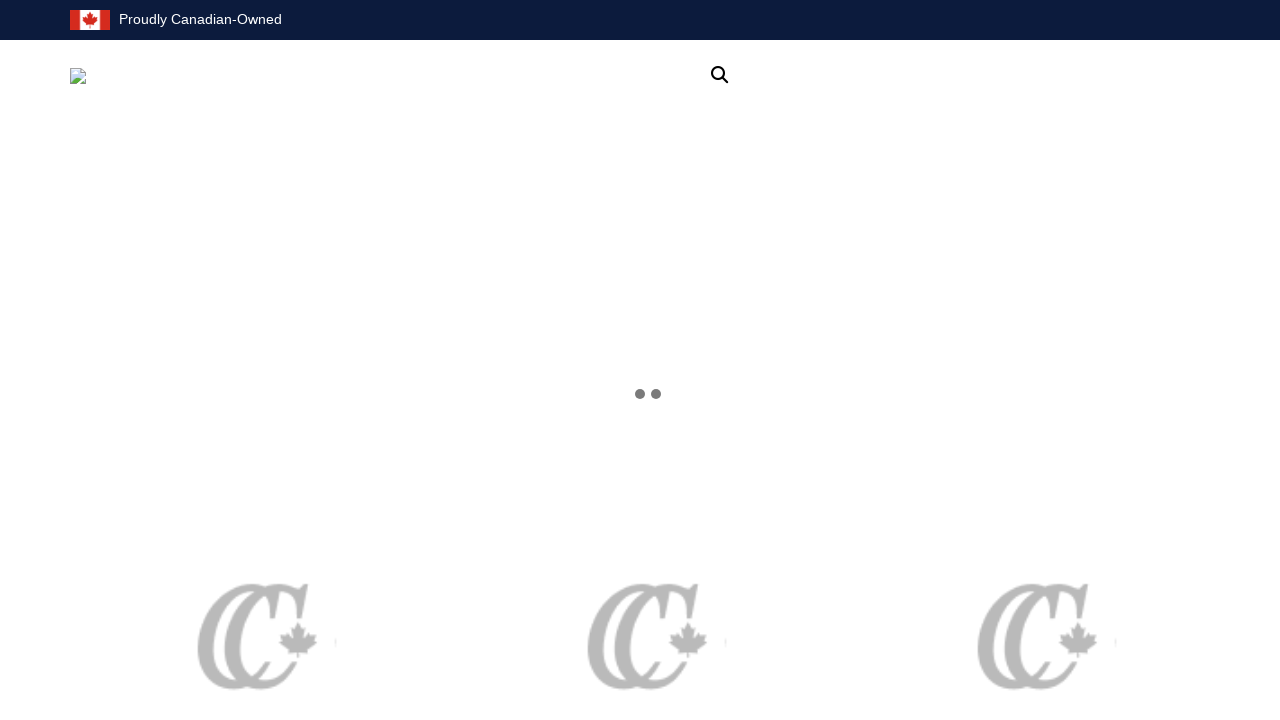

Canada Computers homepage loaded (domcontentloaded state)
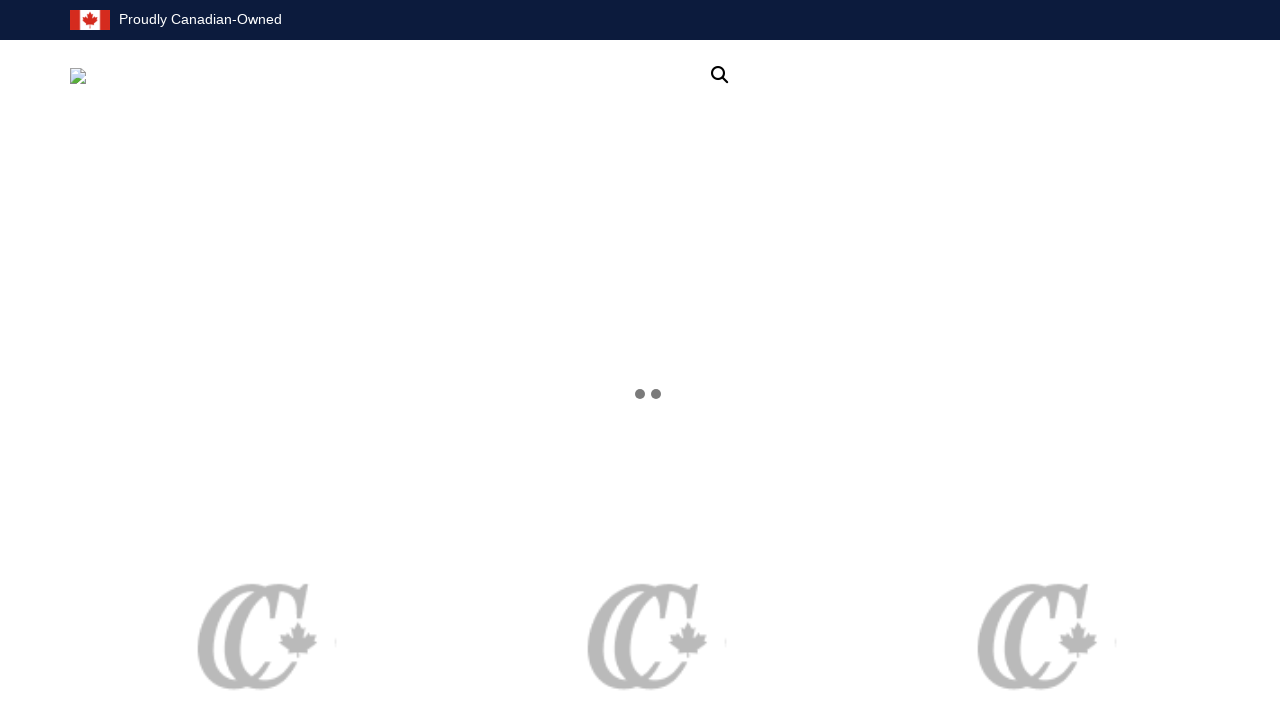

Availability indicator element not found on Canada Computers page
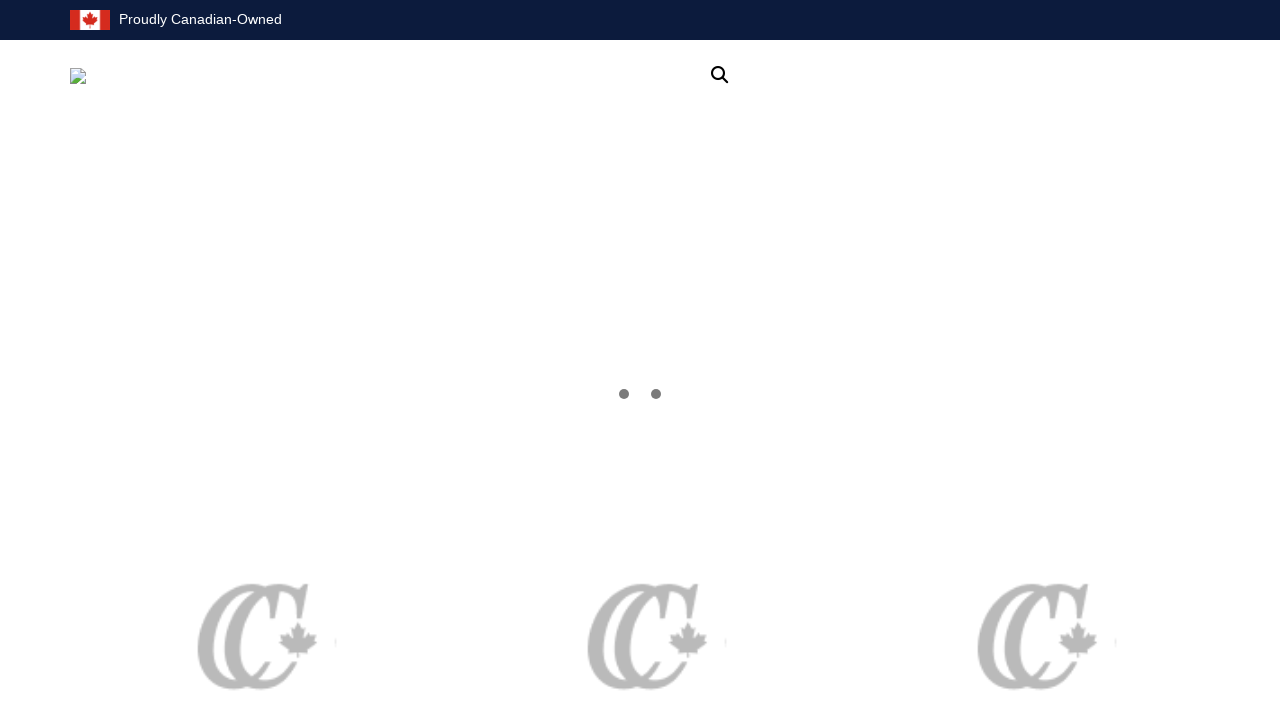

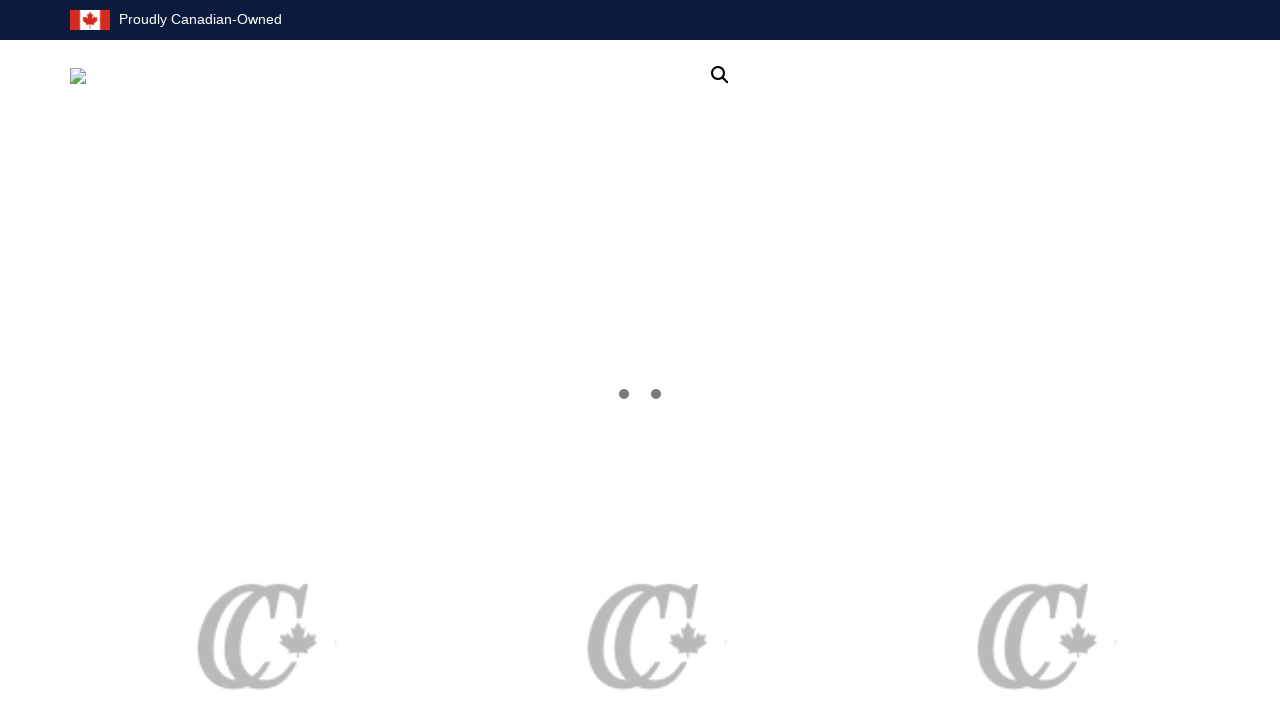